Tests that the currently applied filter link is highlighted with 'selected' class.

Starting URL: https://demo.playwright.dev/todomvc

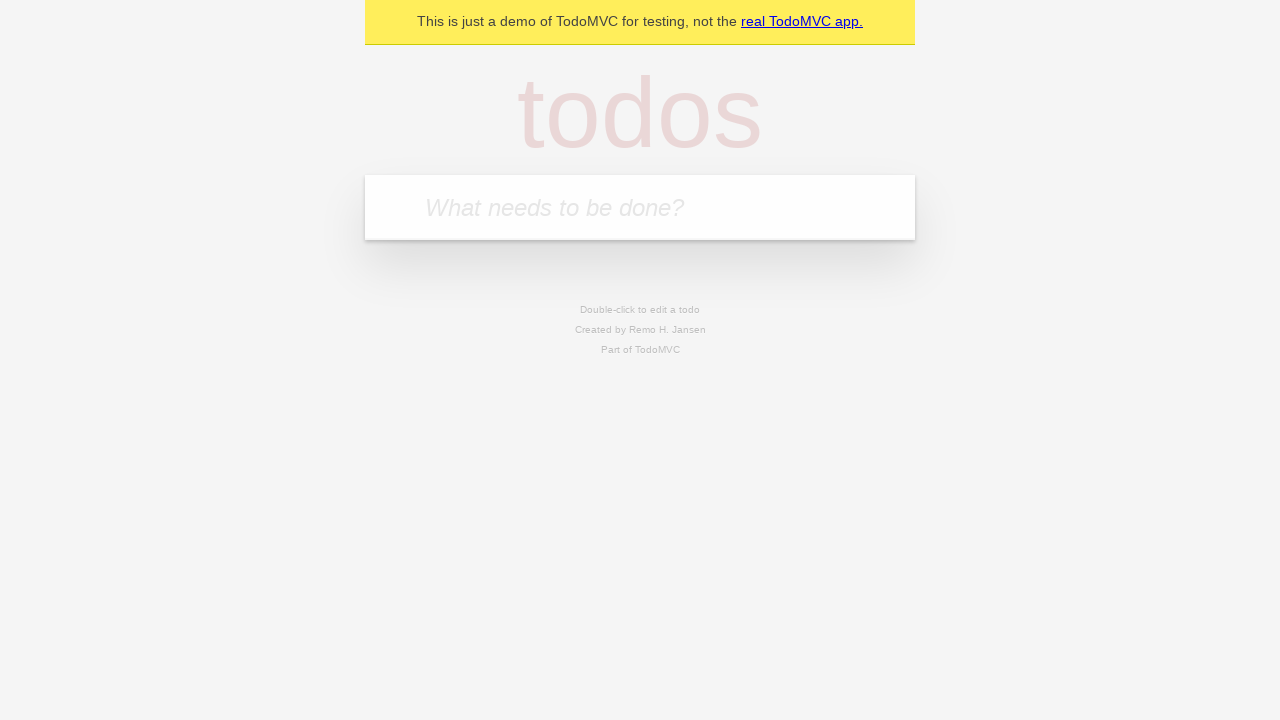

Filled todo input with 'buy some cheese' on internal:attr=[placeholder="What needs to be done?"i]
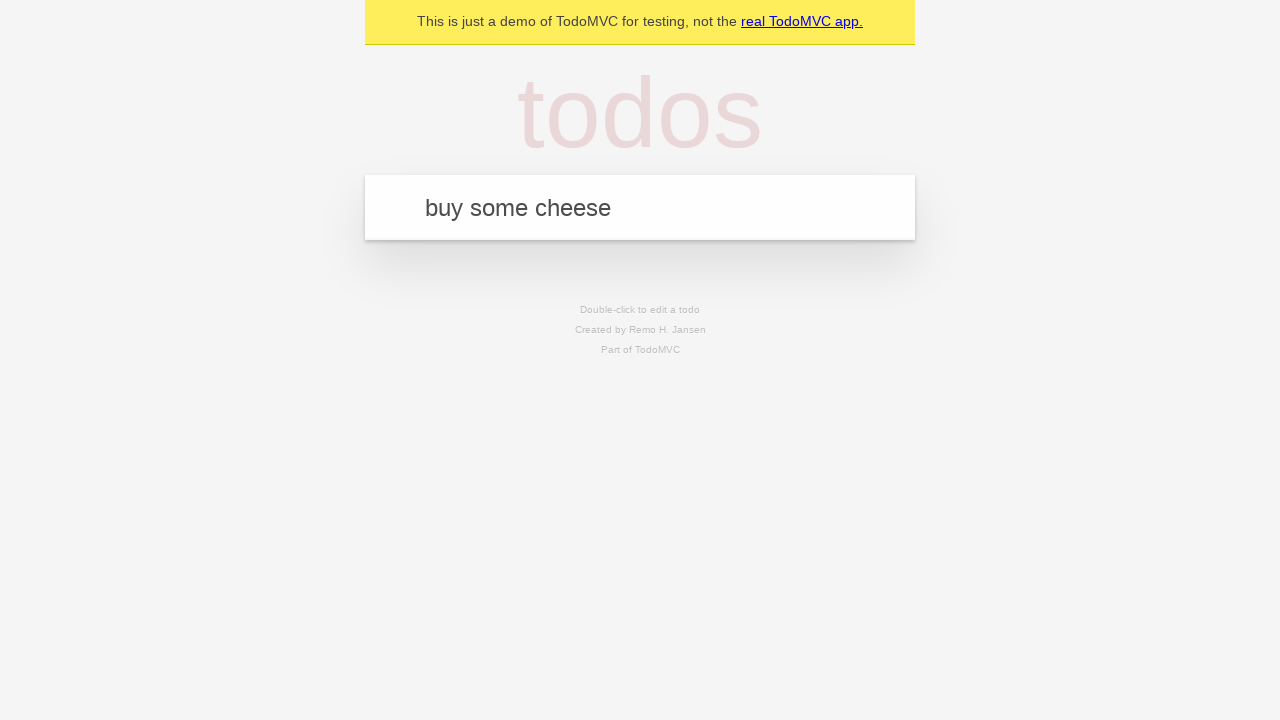

Pressed Enter to add first todo on internal:attr=[placeholder="What needs to be done?"i]
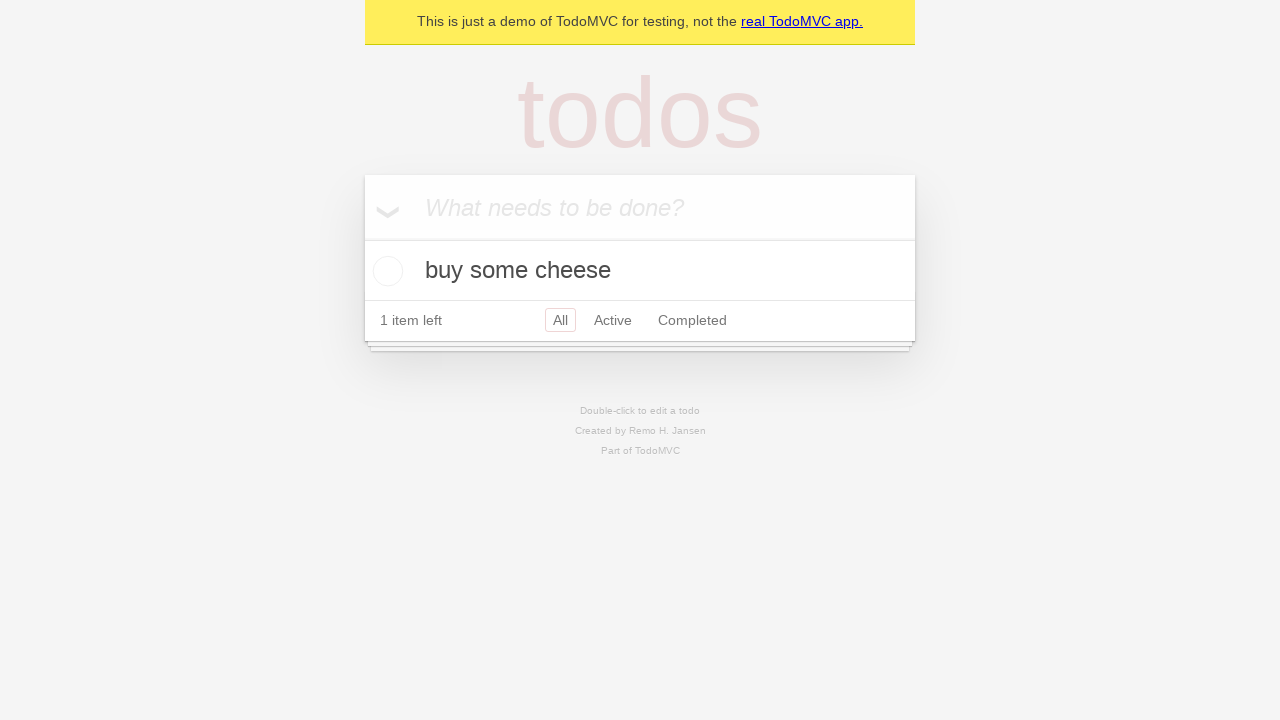

Filled todo input with 'feed the cat' on internal:attr=[placeholder="What needs to be done?"i]
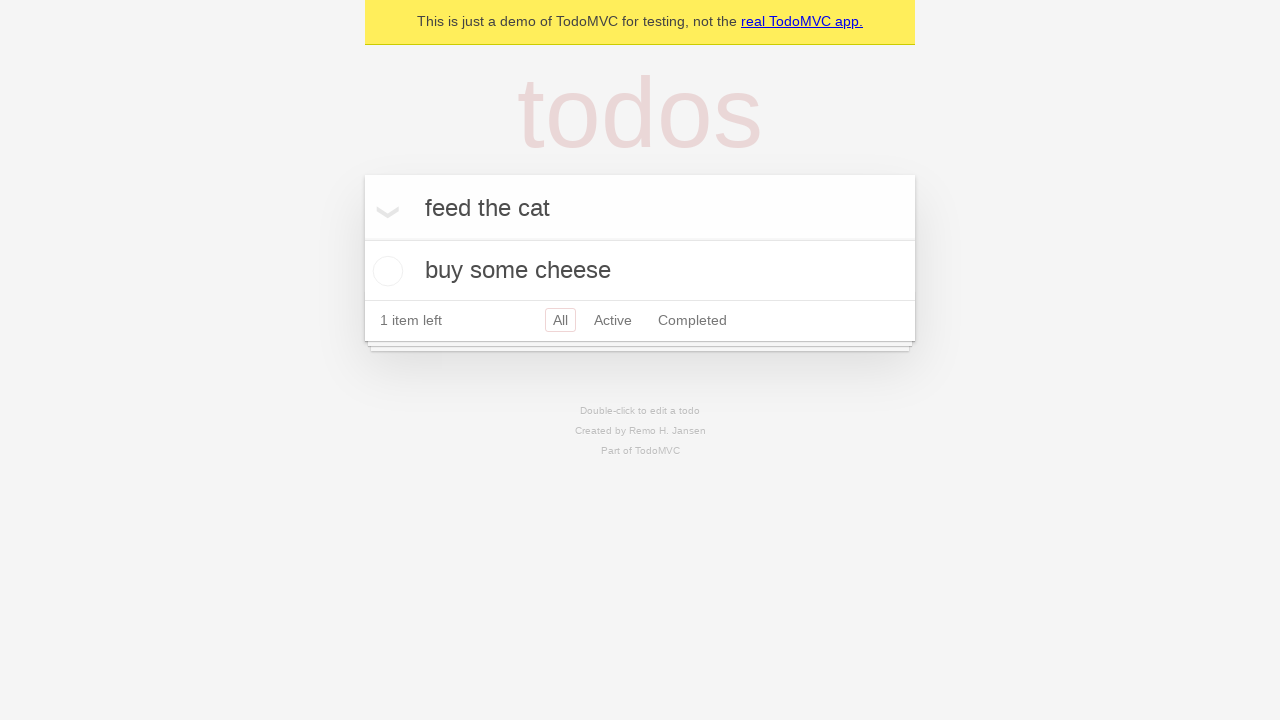

Pressed Enter to add second todo on internal:attr=[placeholder="What needs to be done?"i]
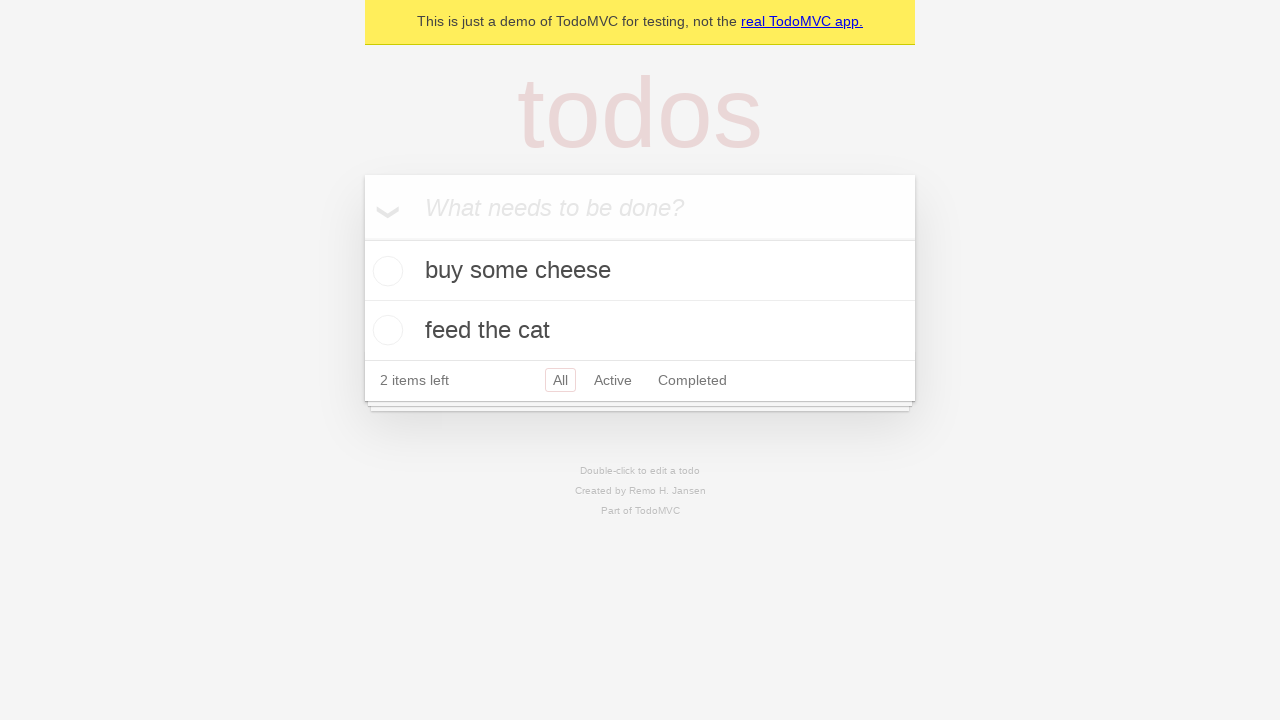

Filled todo input with 'book a doctors appointment' on internal:attr=[placeholder="What needs to be done?"i]
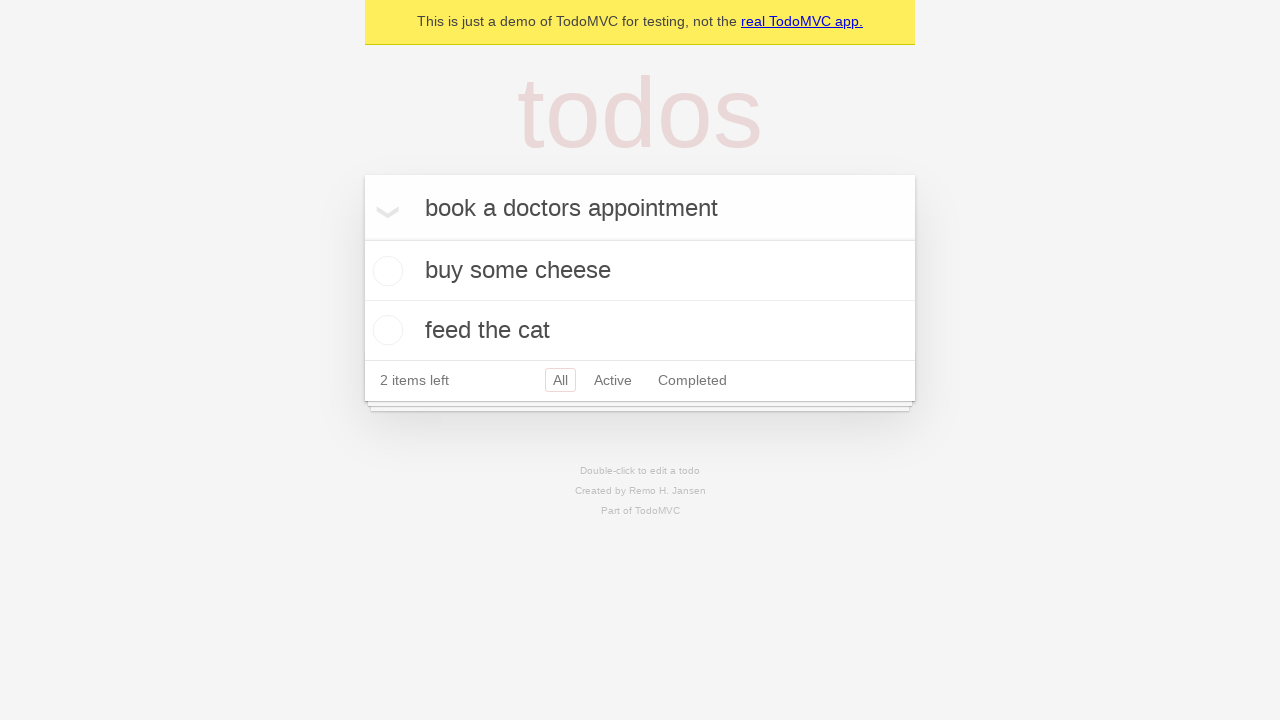

Pressed Enter to add third todo on internal:attr=[placeholder="What needs to be done?"i]
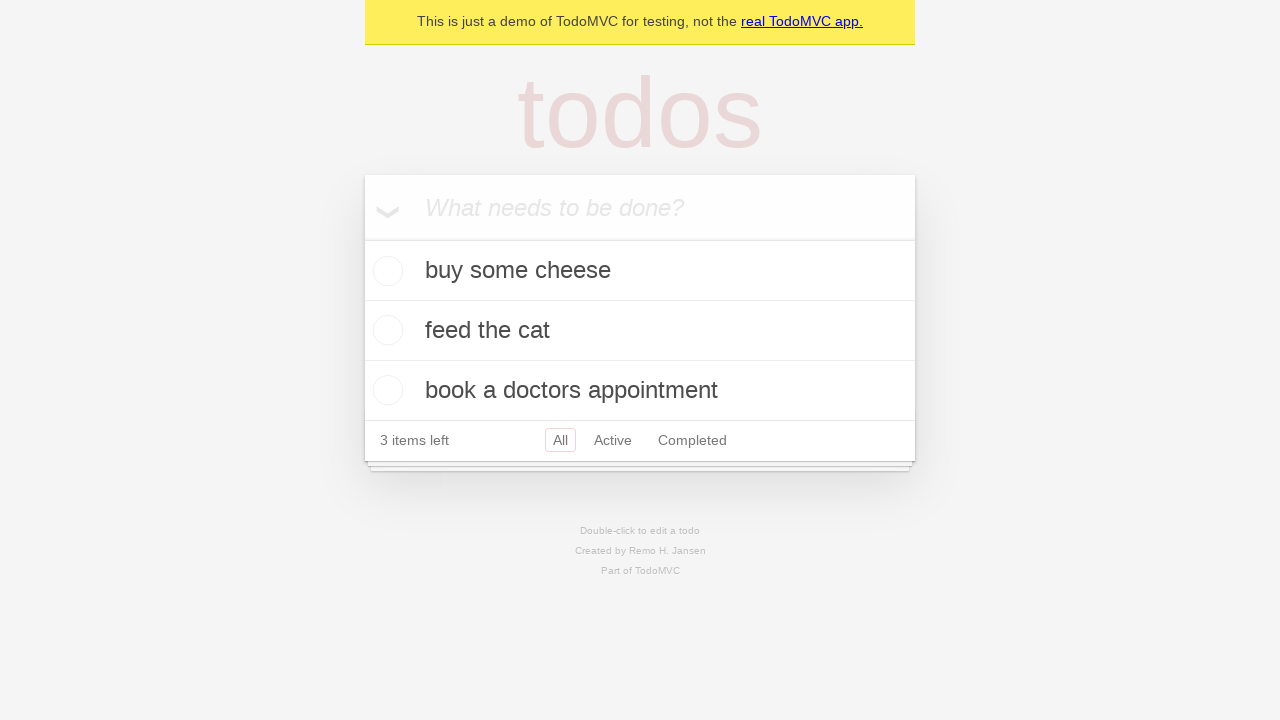

Clicked Active filter link at (613, 440) on internal:role=link[name="Active"i]
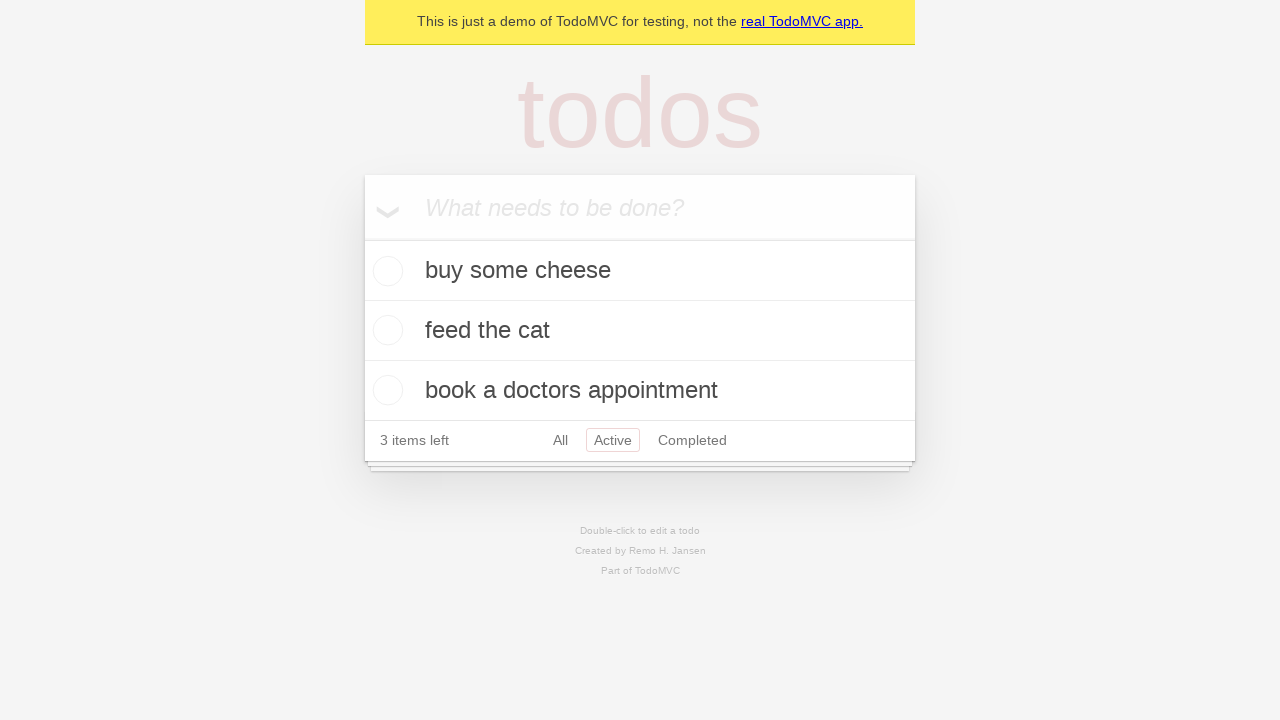

Clicked Completed filter link and verified it is highlighted with 'selected' class at (692, 440) on internal:role=link[name="Completed"i]
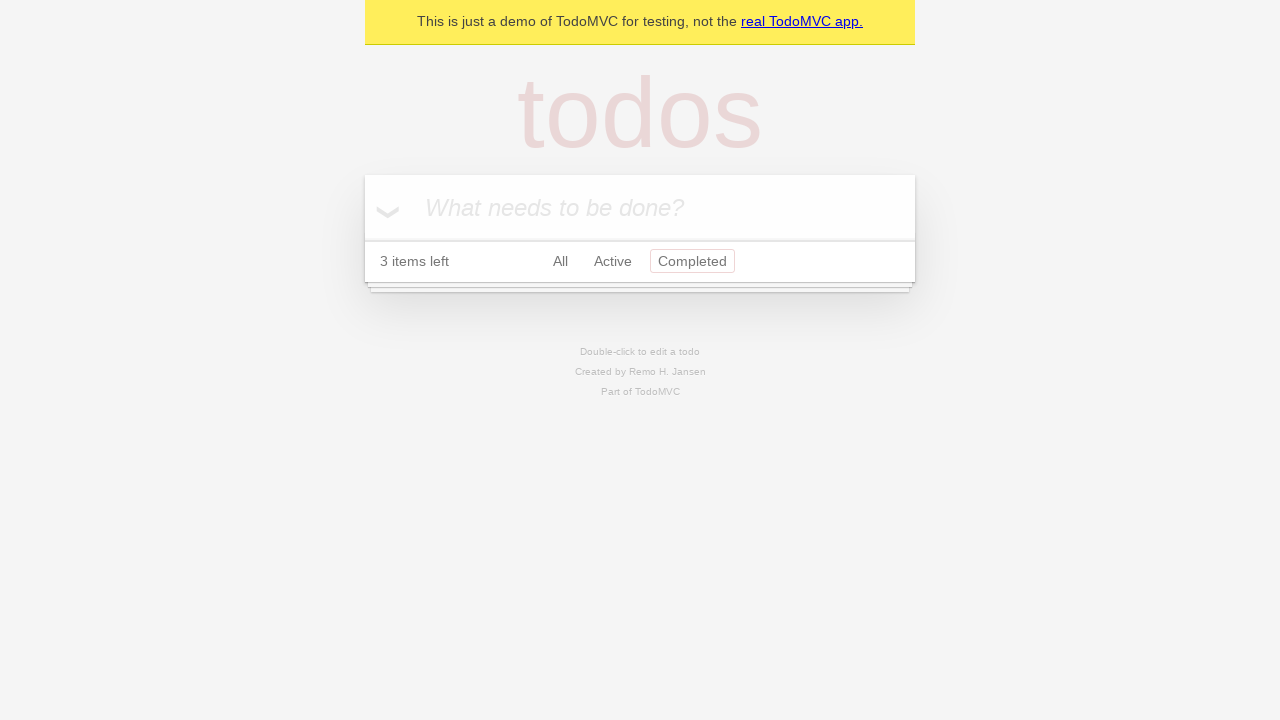

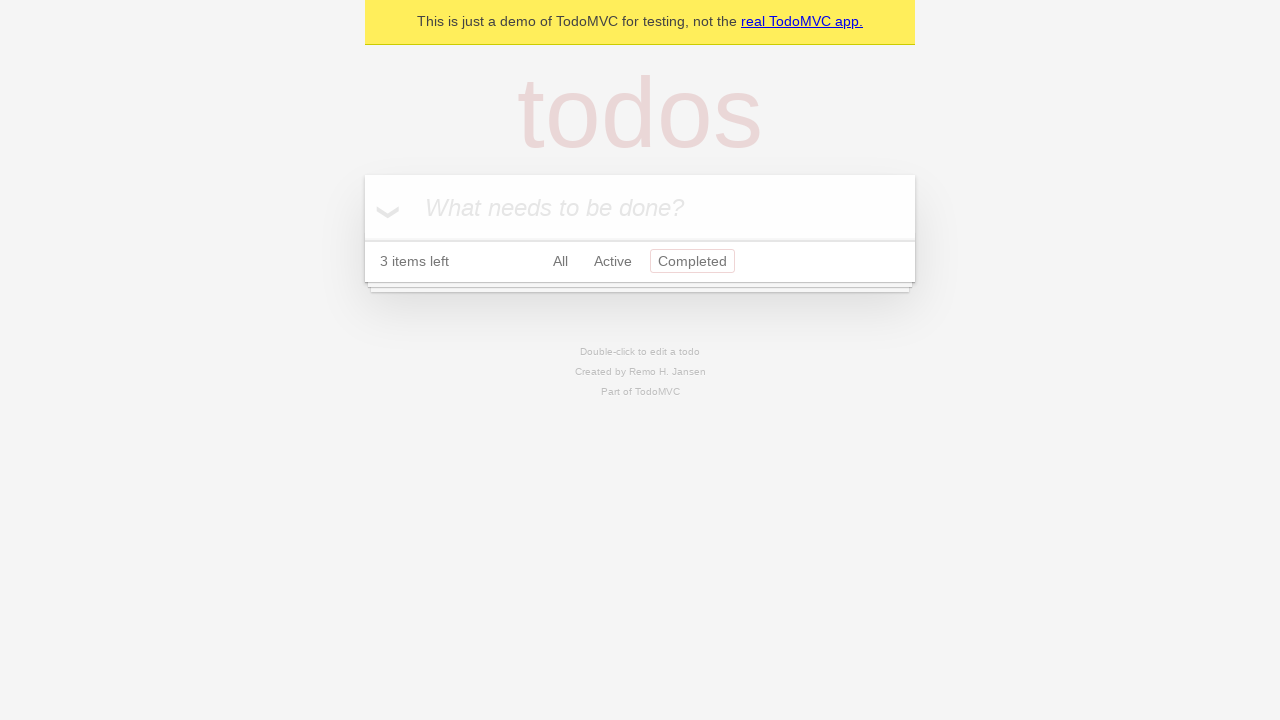